Adds the first course to the cart, validates the course appears in cart with correct details and calculated price, then places the order and verifies success message.

Starting URL: https://www.techglobal-training.com/frontend/shopping-cart

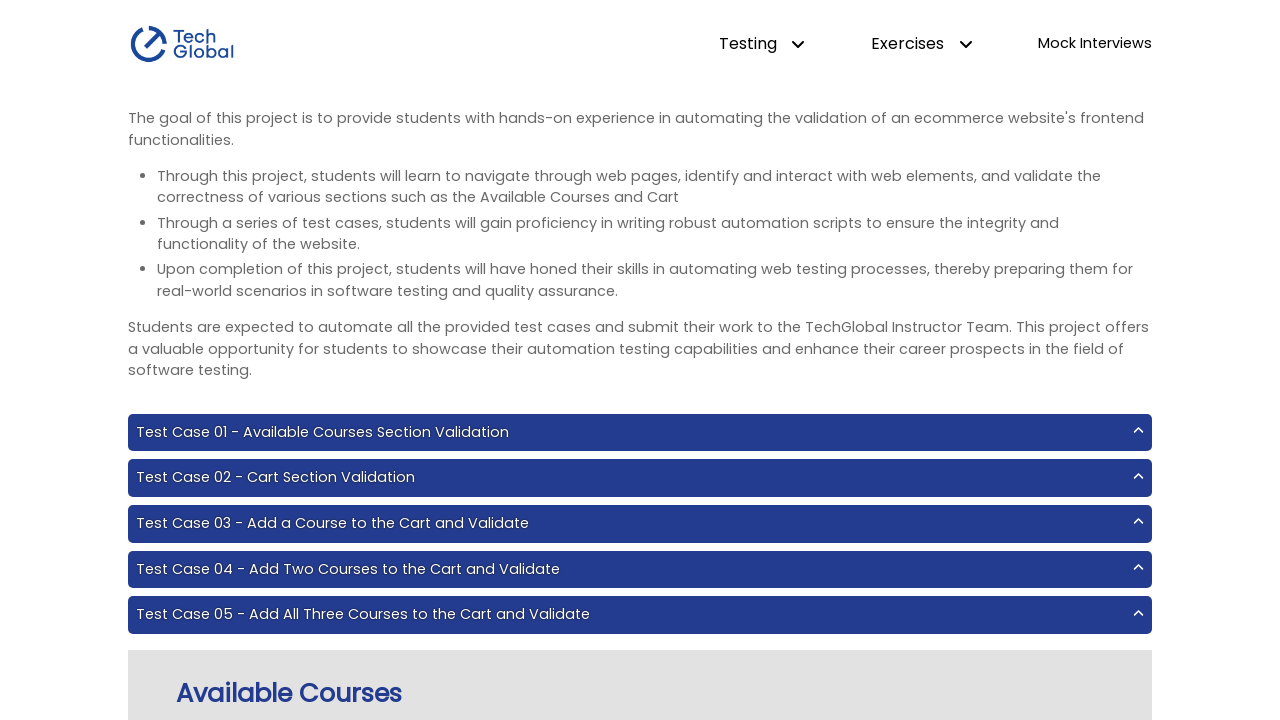

Clicked Add to Cart button for the first course at (248, 360) on button[class*=is-primary] >> nth=0
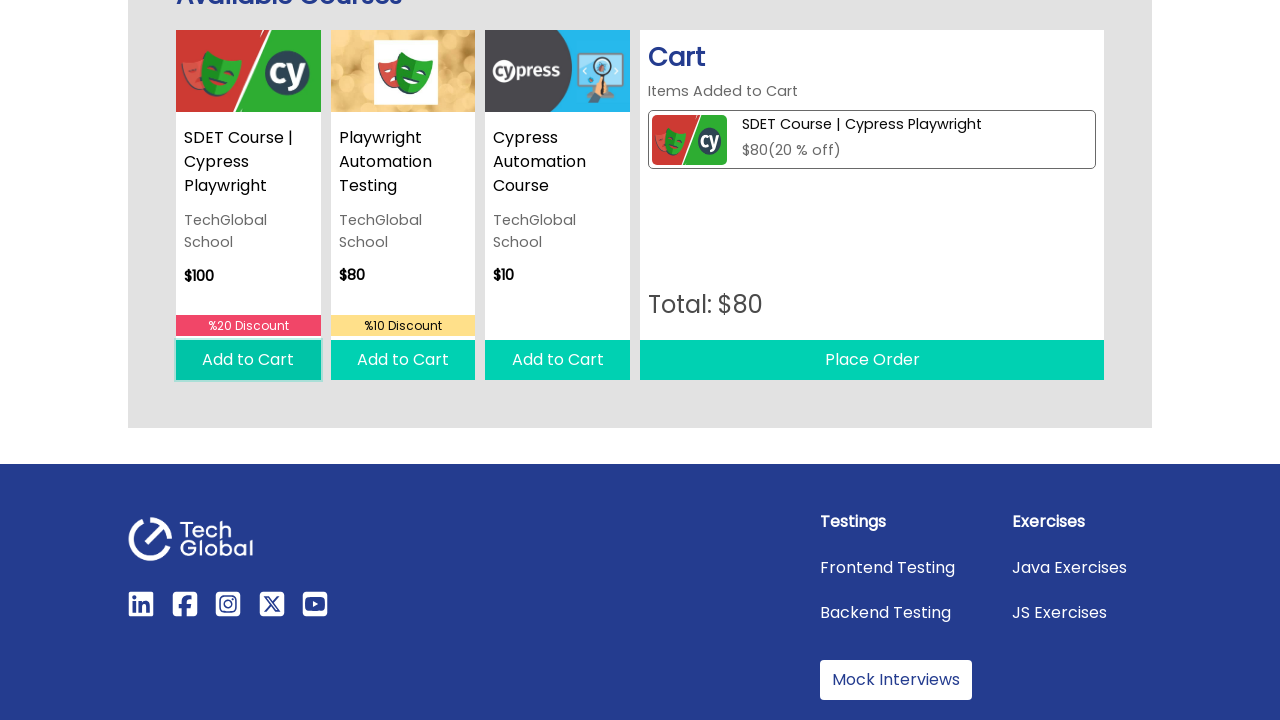

Retrieved course name: SDET Course | Cypress Playwright
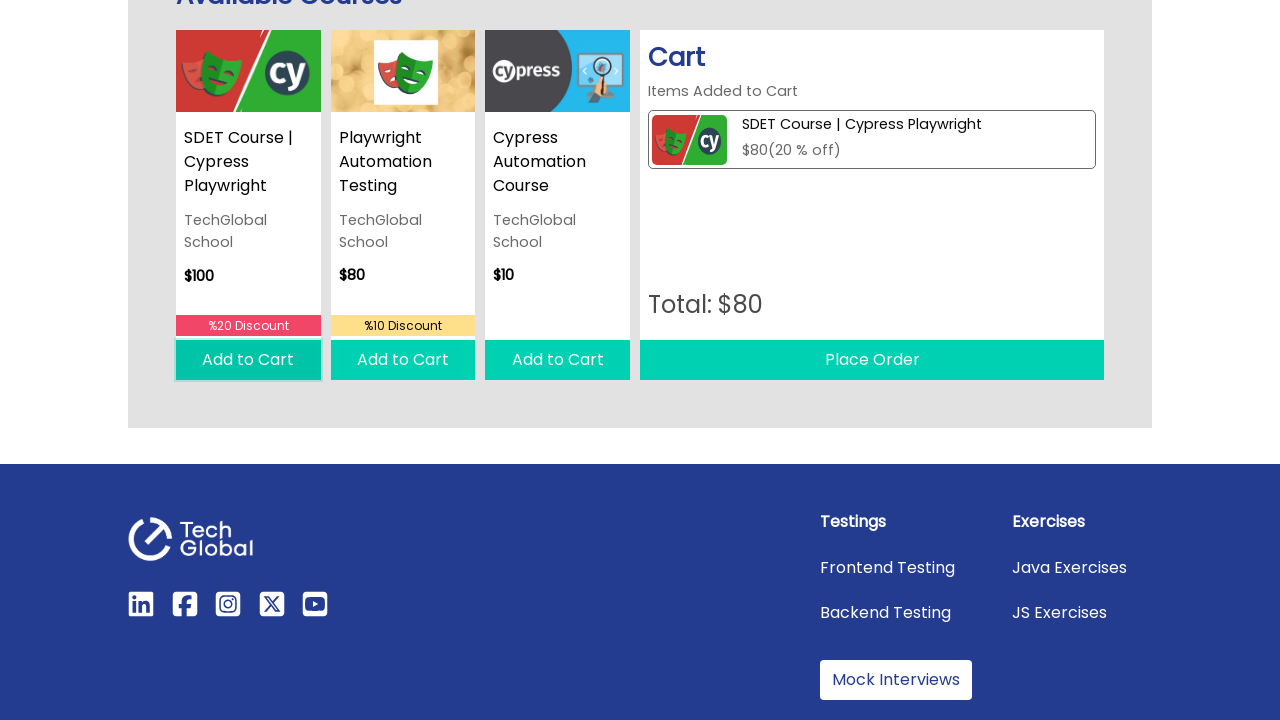

Retrieved course image source: /static/media/course1.82265f7e4da911755ff7.png
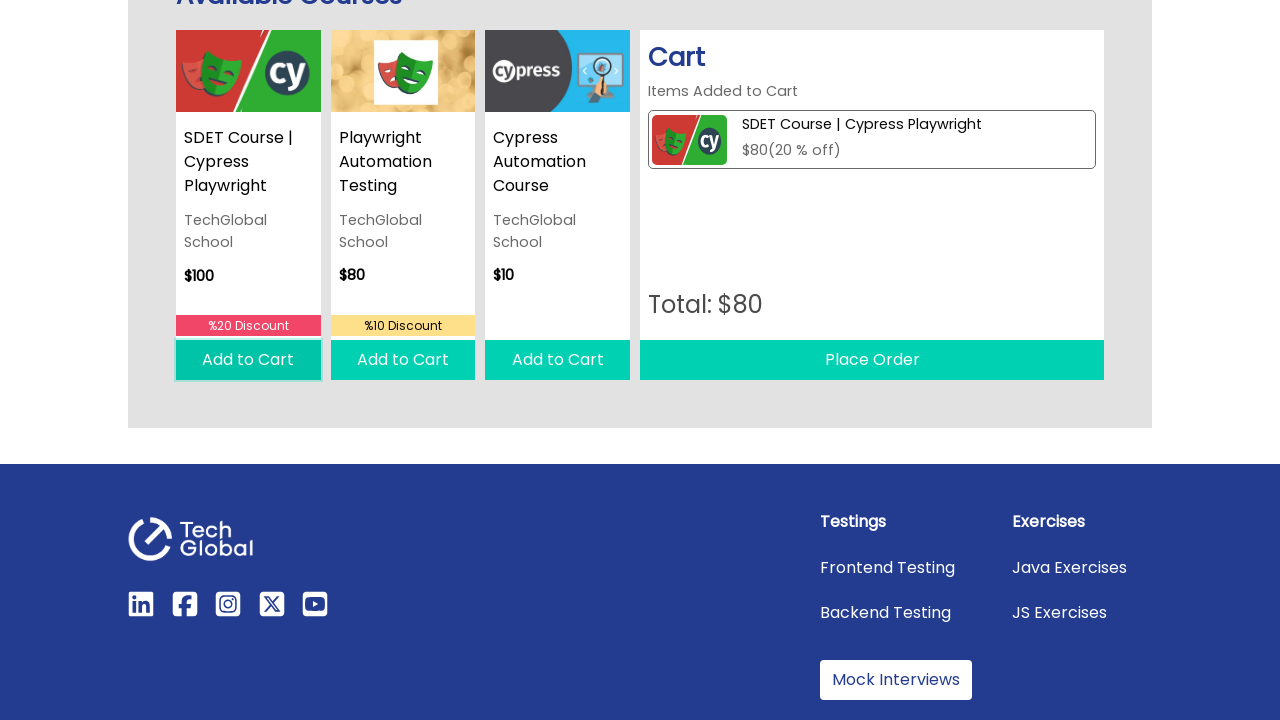

Verified course card is visible in the cart
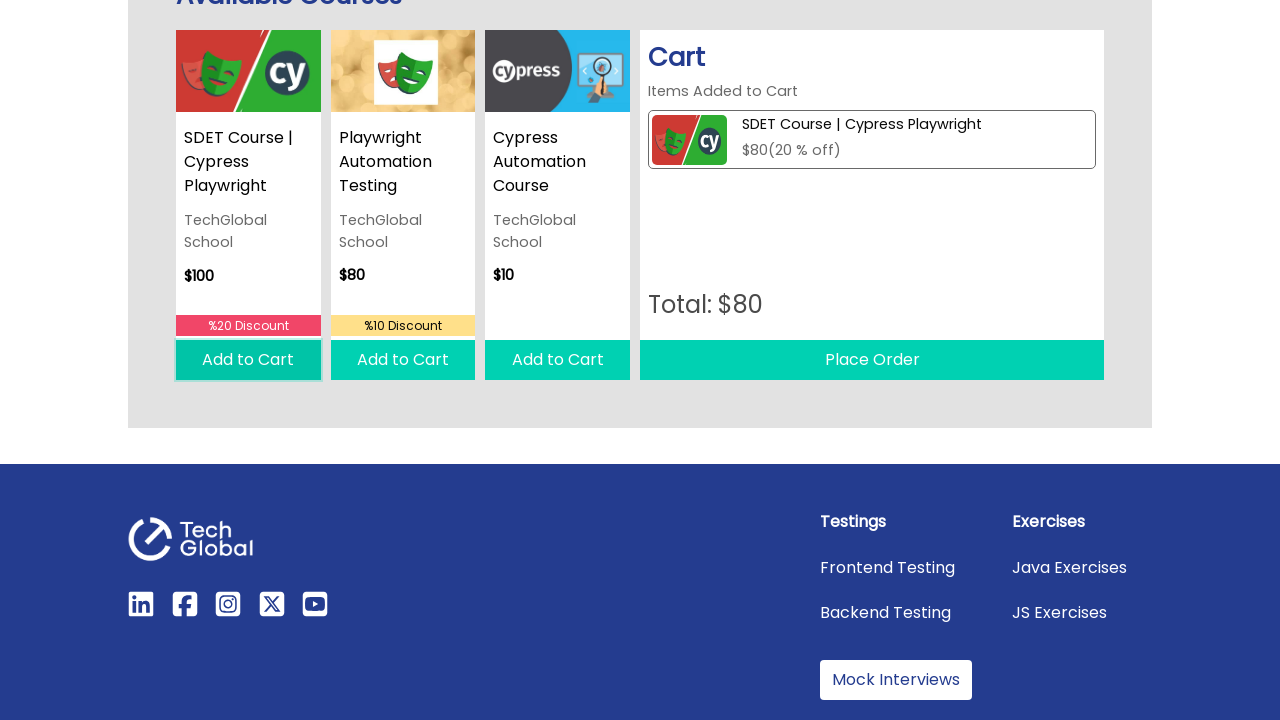

Verified course name 'SDET Course | Cypress Playwright' appears in cart
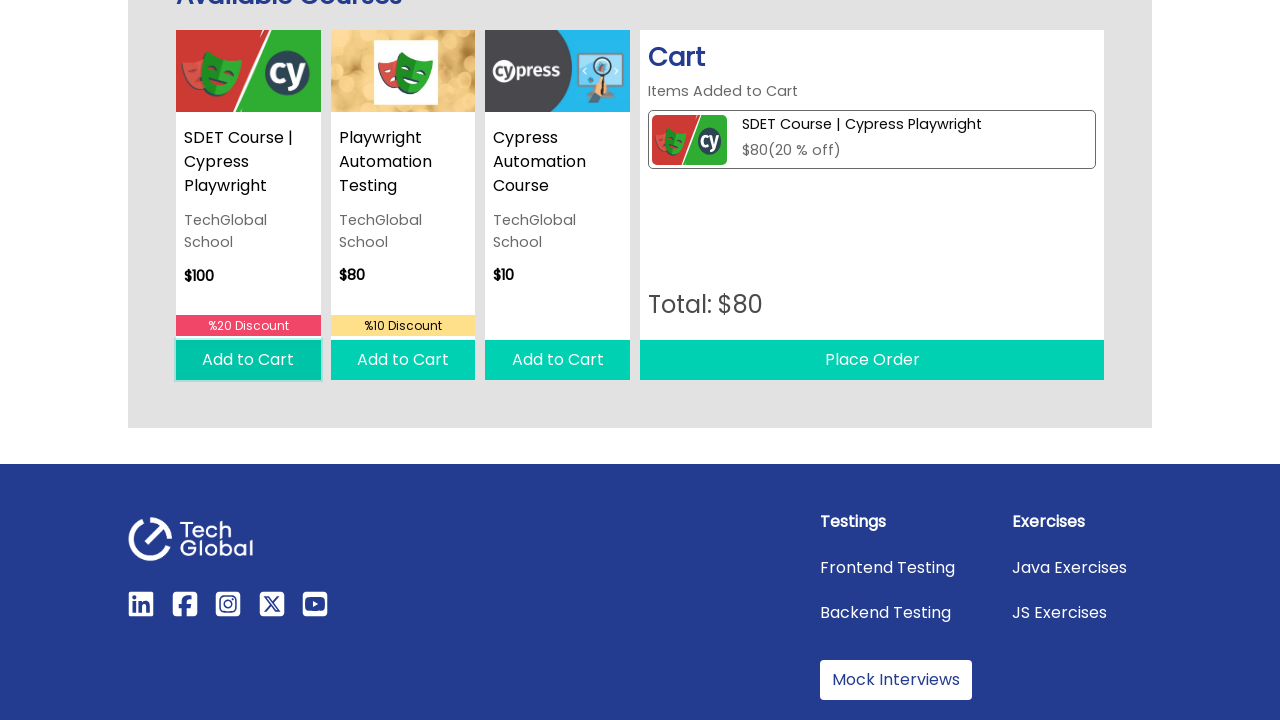

Verified course image in cart matches the source course image
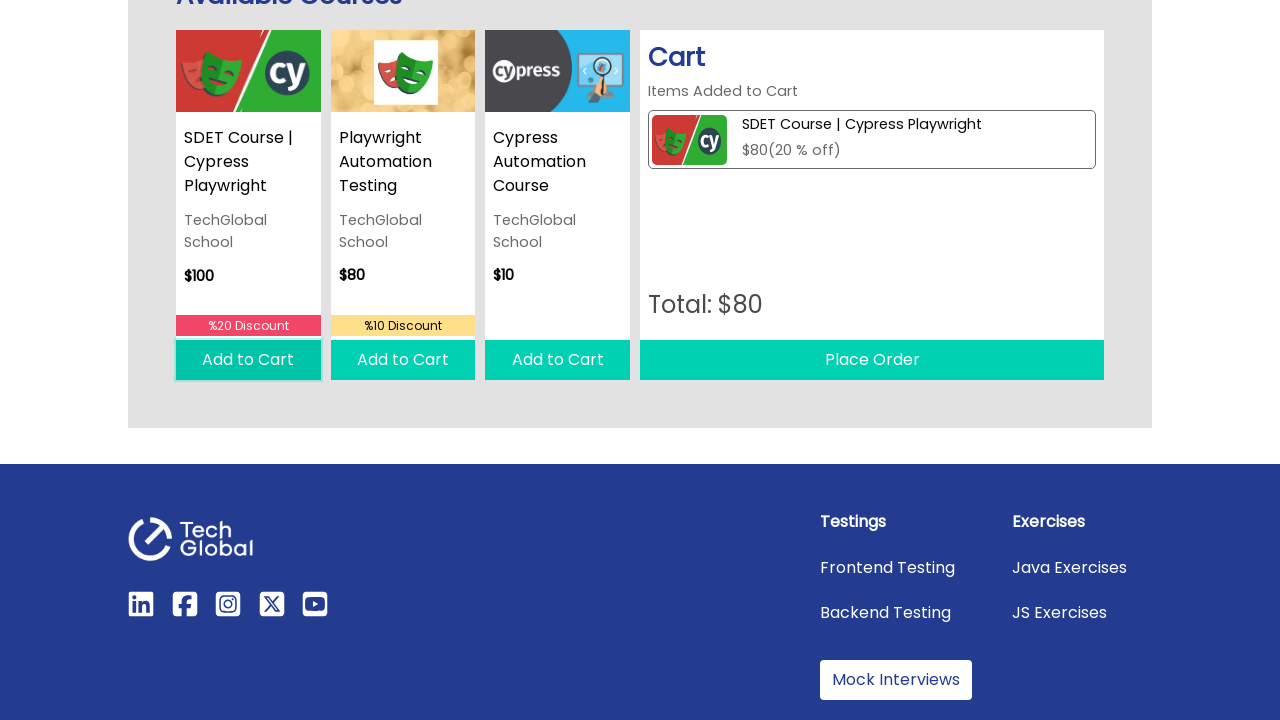

Clicked Place Order button at (872, 360) on button >> internal:has-text="Place Order"i
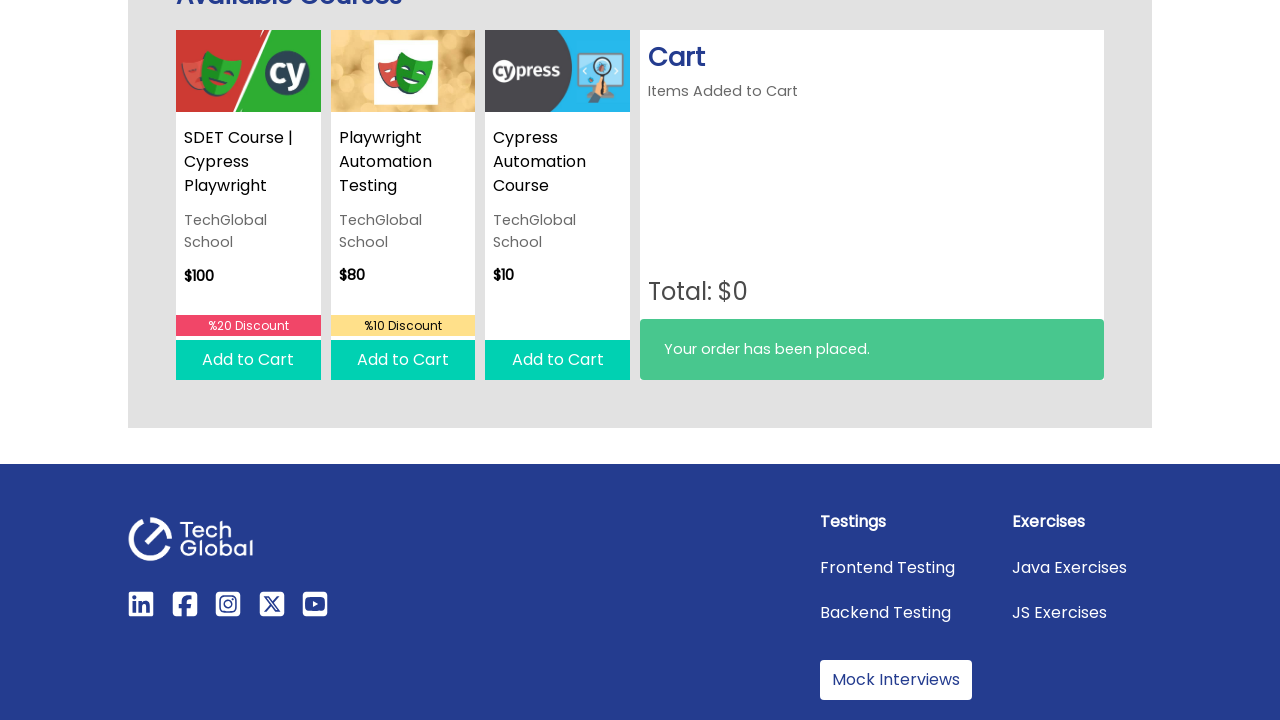

Verified success message 'Your order has been placed.' is displayed
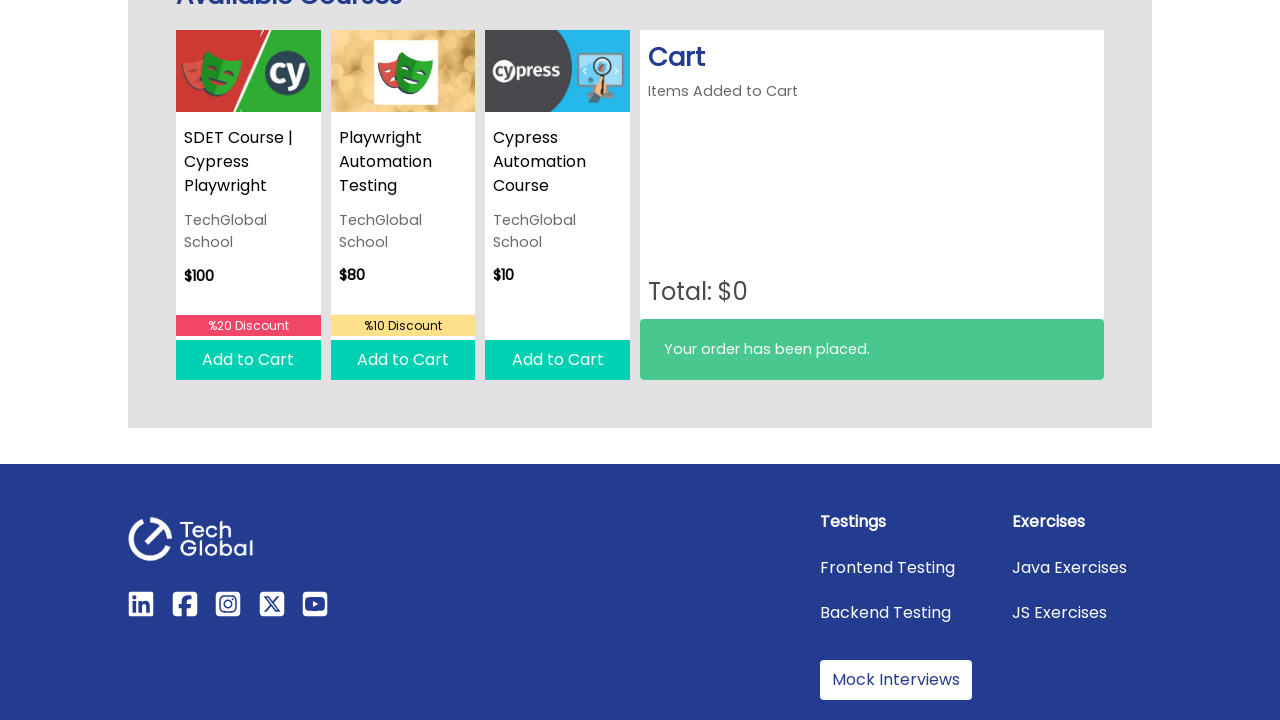

Verified total price has been reset to $0
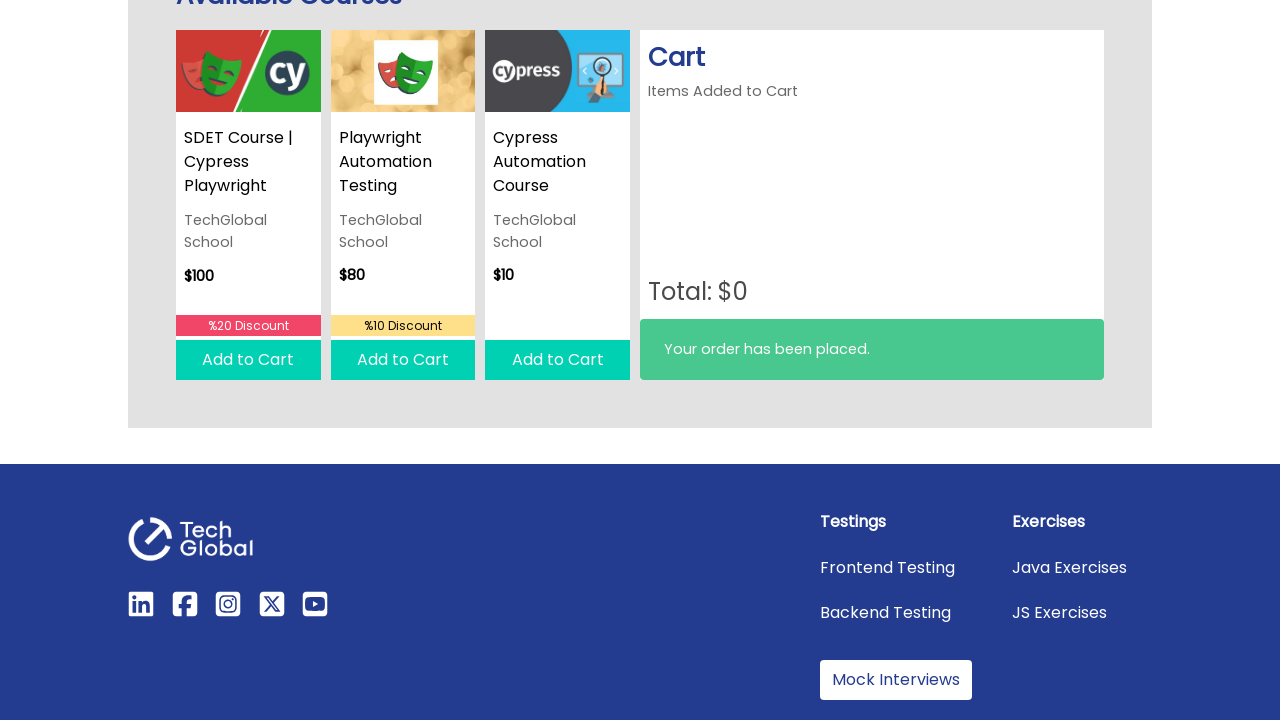

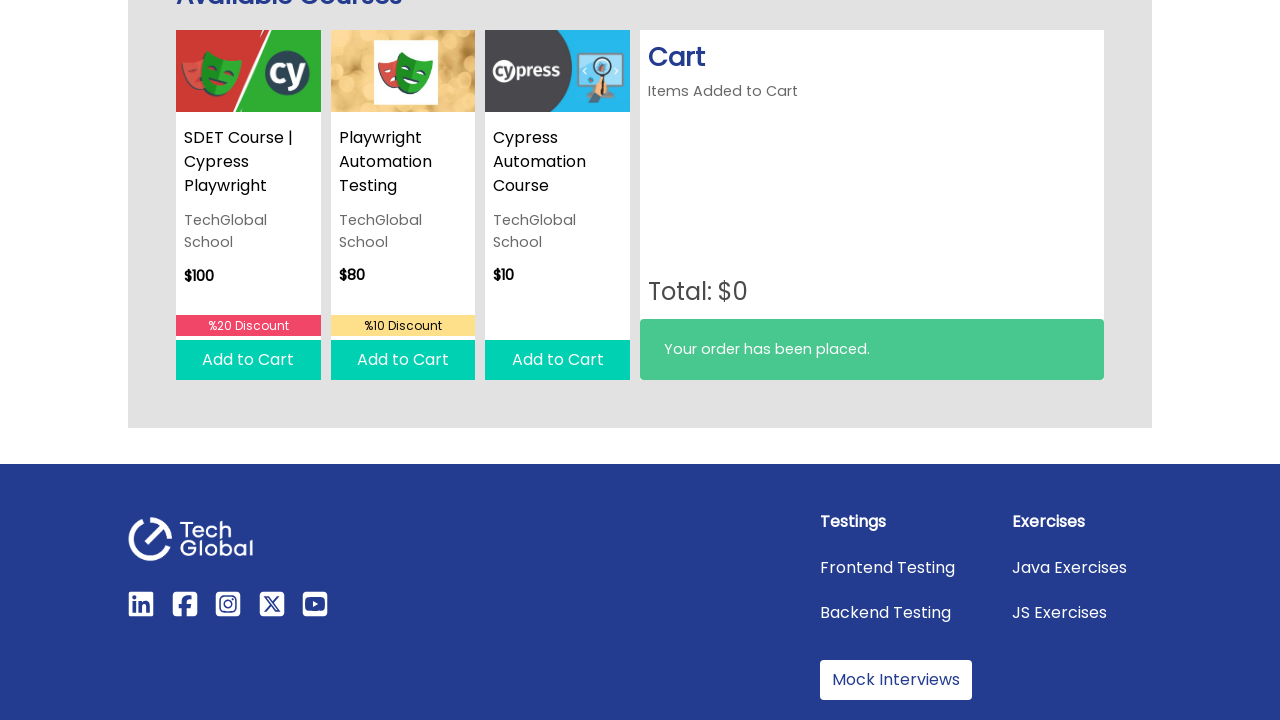